Tests keyboard interaction by holding Shift key while typing to produce uppercase letters

Starting URL: https://selenium.dev/selenium/web/single_text_input.html

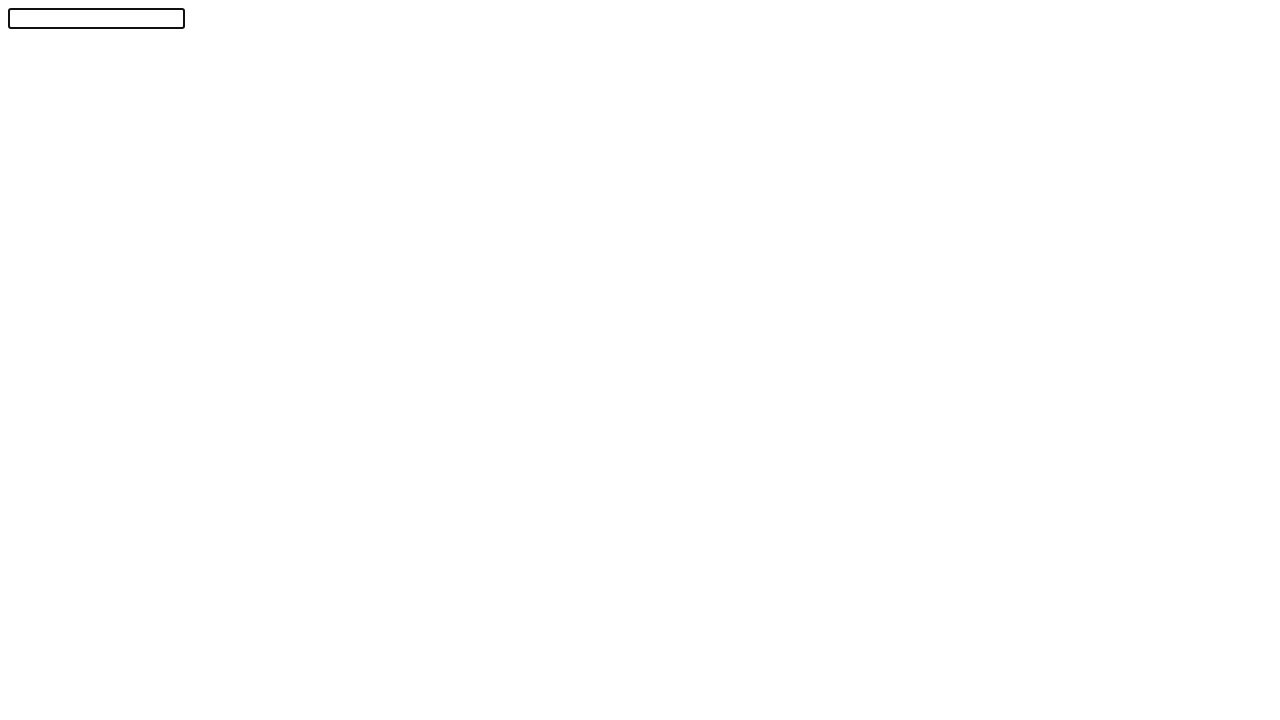

Pressed Shift+a to produce uppercase 'A' on #textInput
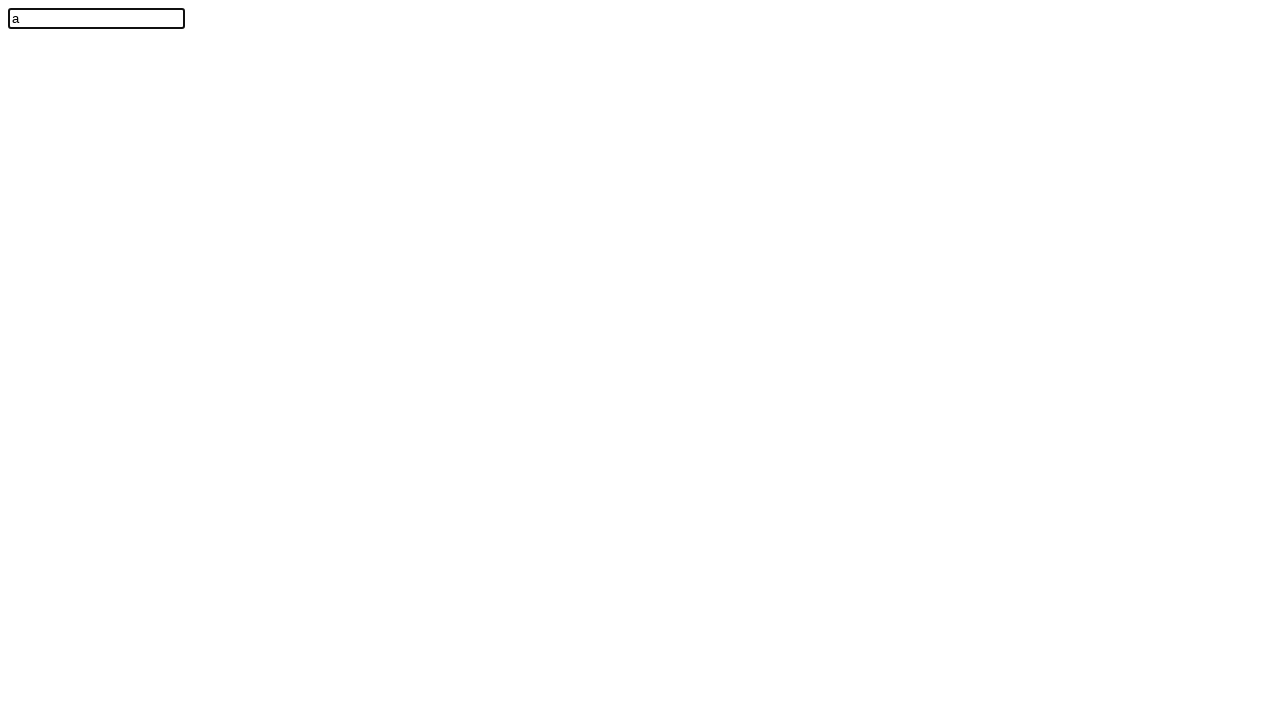

Pressed Shift+b to produce uppercase 'B' on #textInput
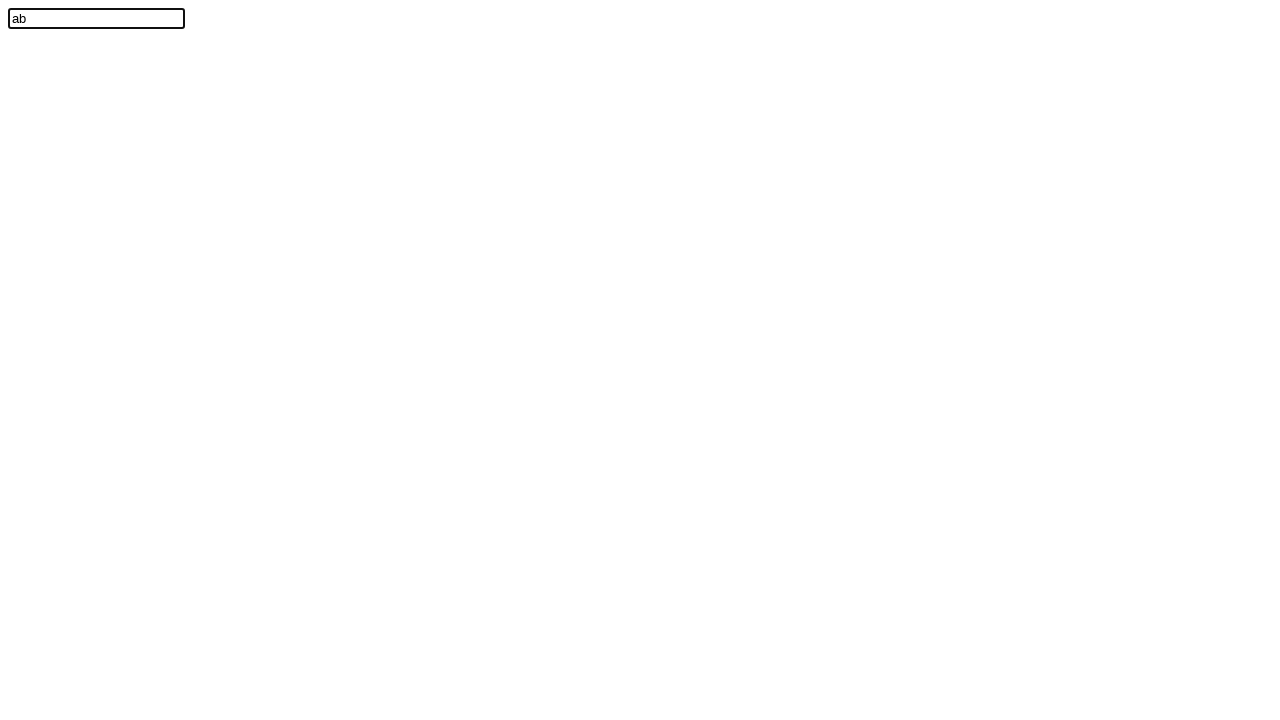

Pressed Shift+c to produce uppercase 'C' on #textInput
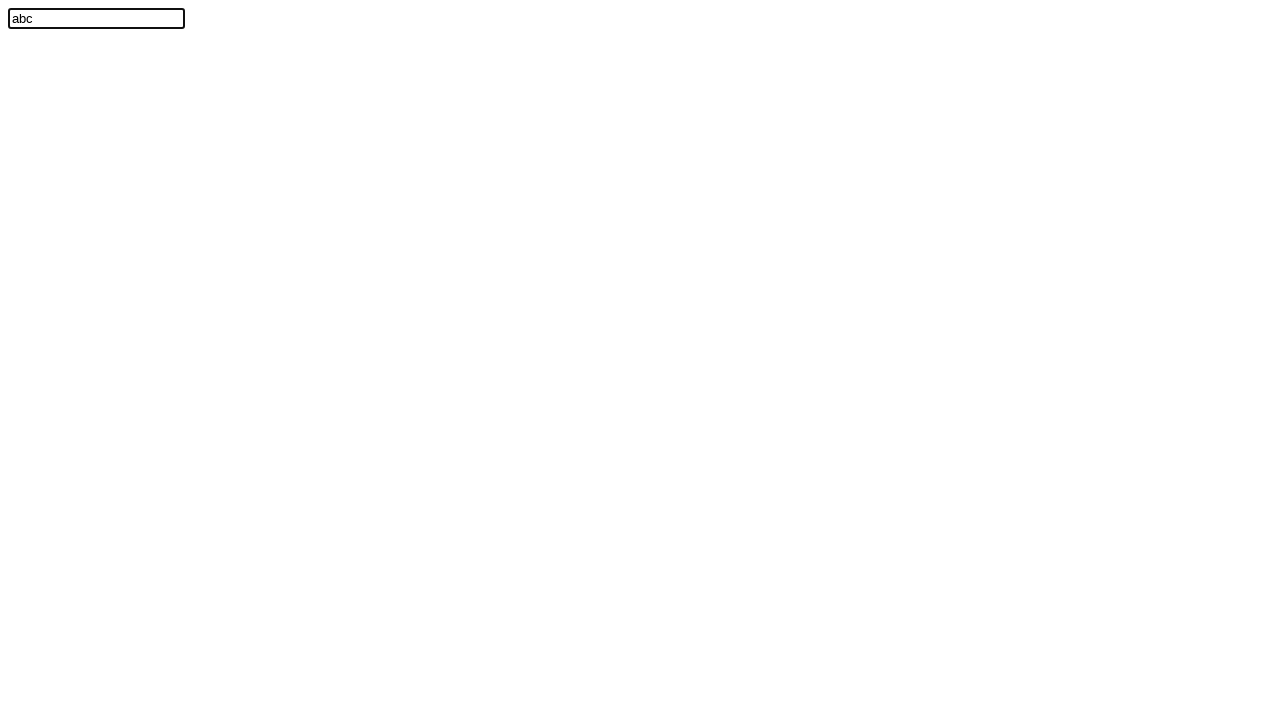

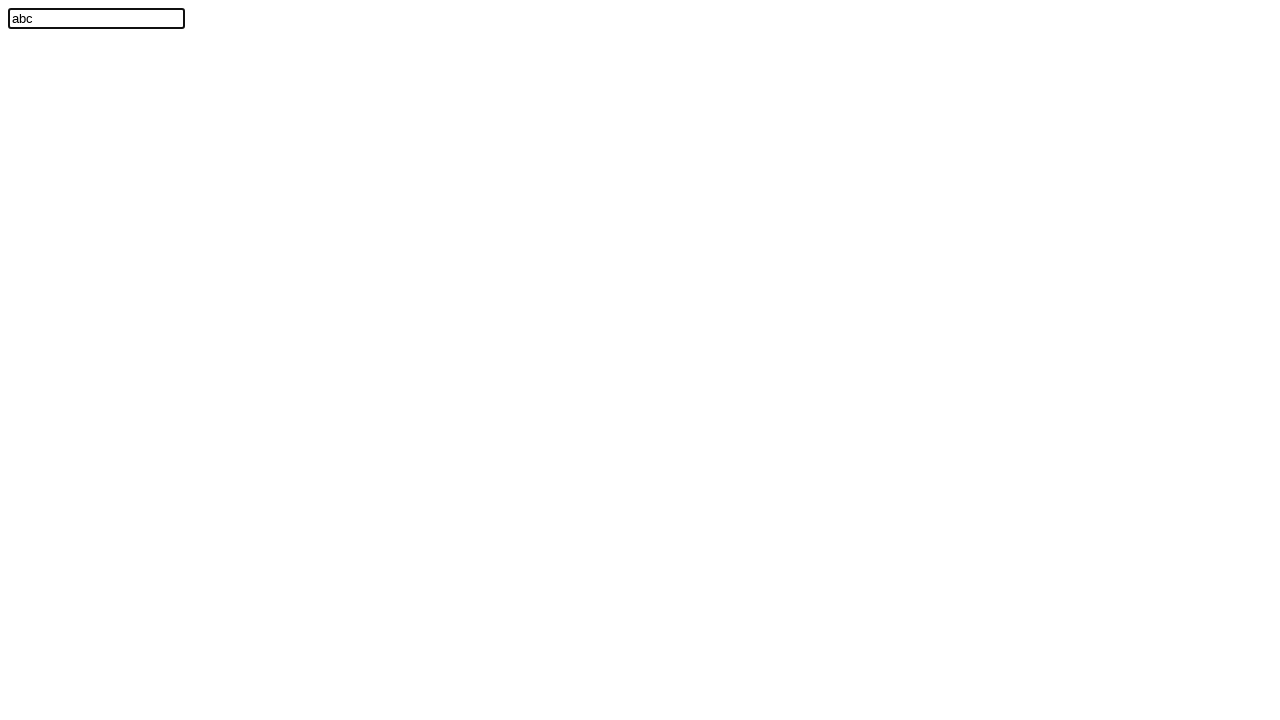